Tests explicit wait functionality by clicking a button and waiting for a paragraph element to become visible on the page

Starting URL: https://testeroprogramowania.github.io/selenium/wait2.html

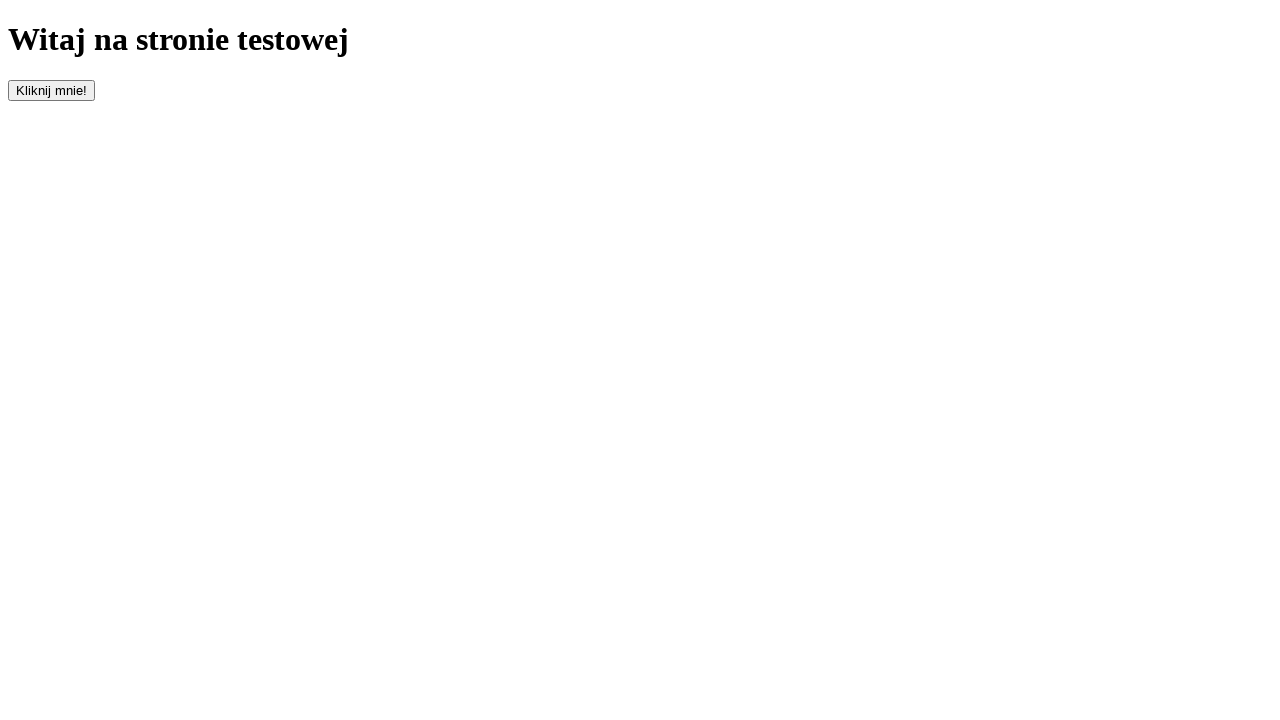

Navigated to wait2.html test page
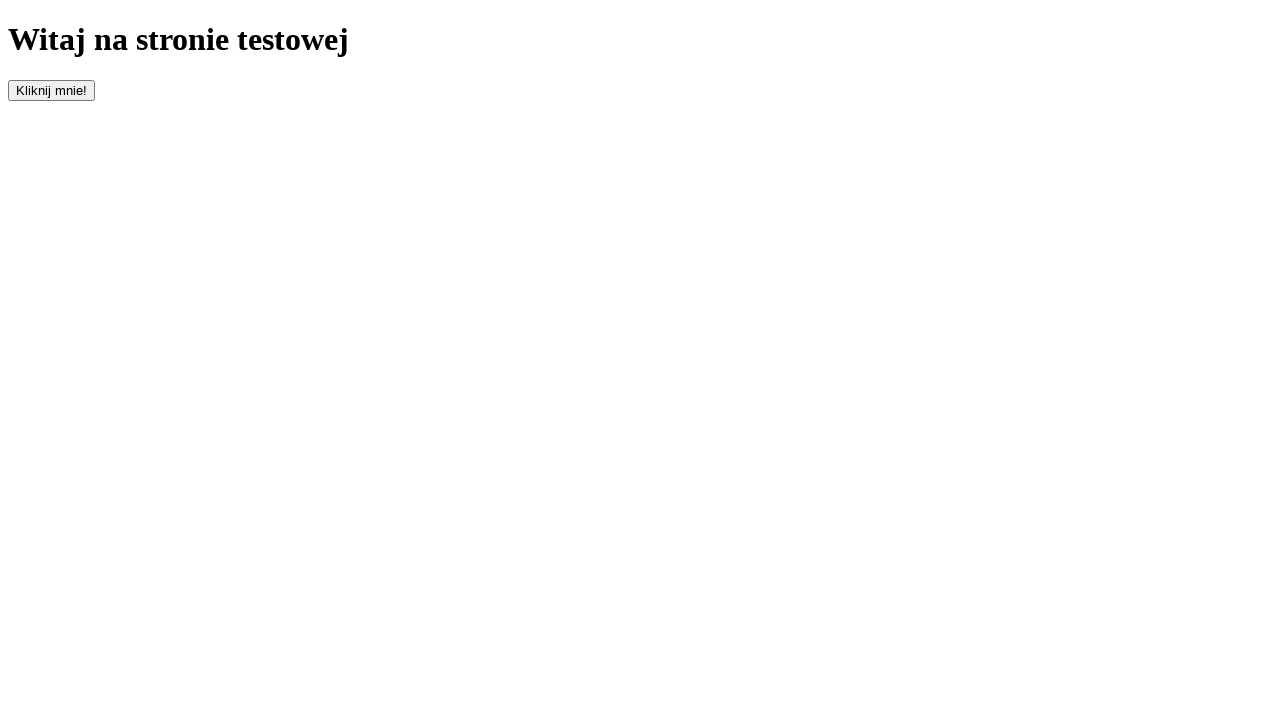

Clicked the button with id 'clickOnMe' to trigger element visibility at (52, 90) on #clickOnMe
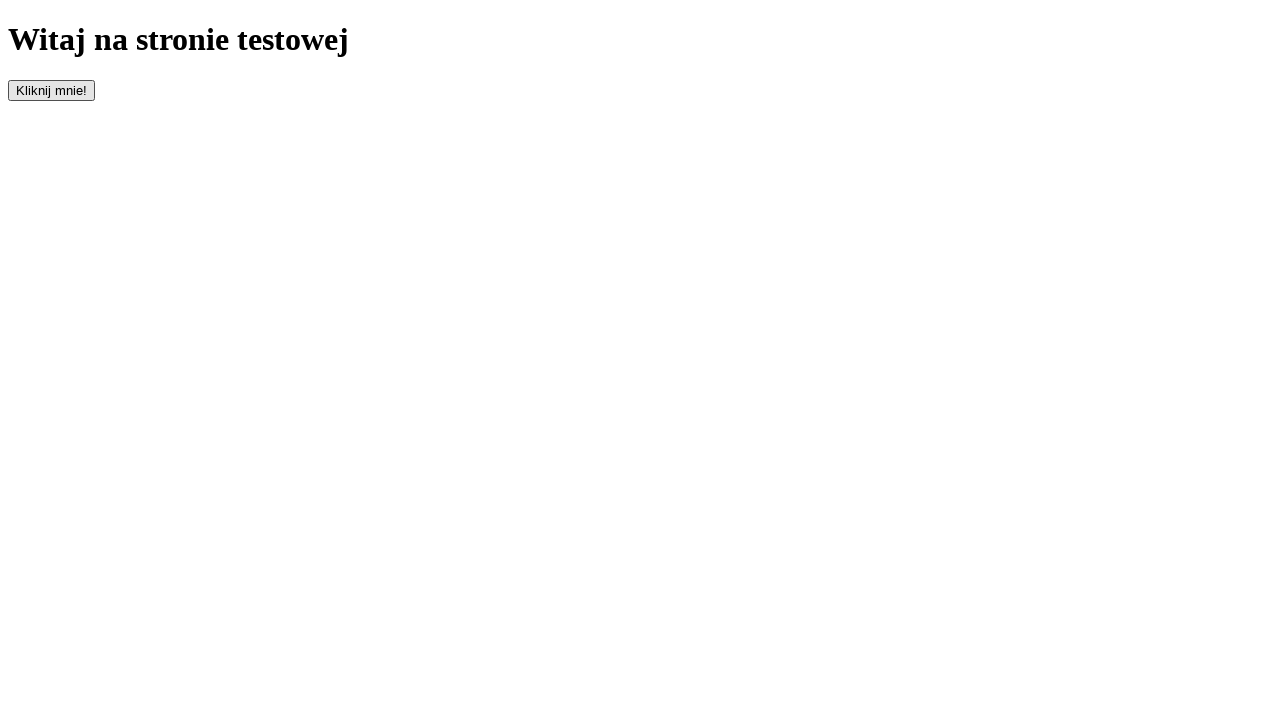

Paragraph element became visible after waiting
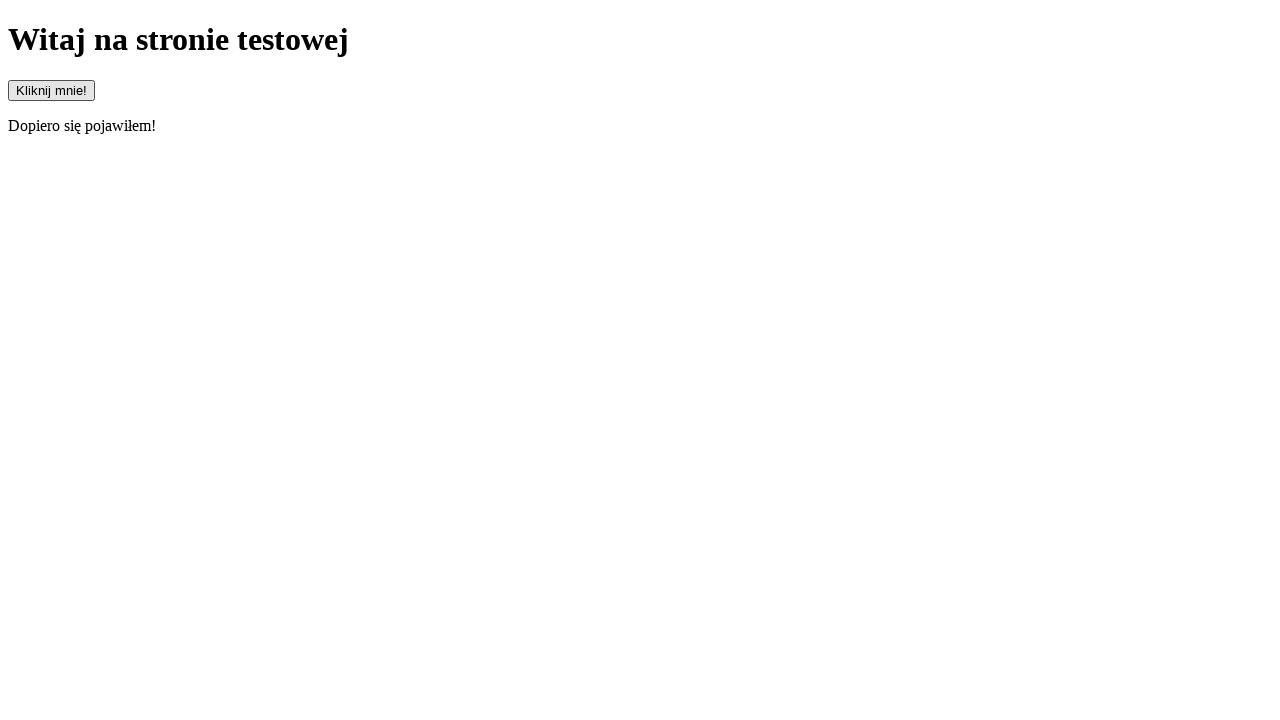

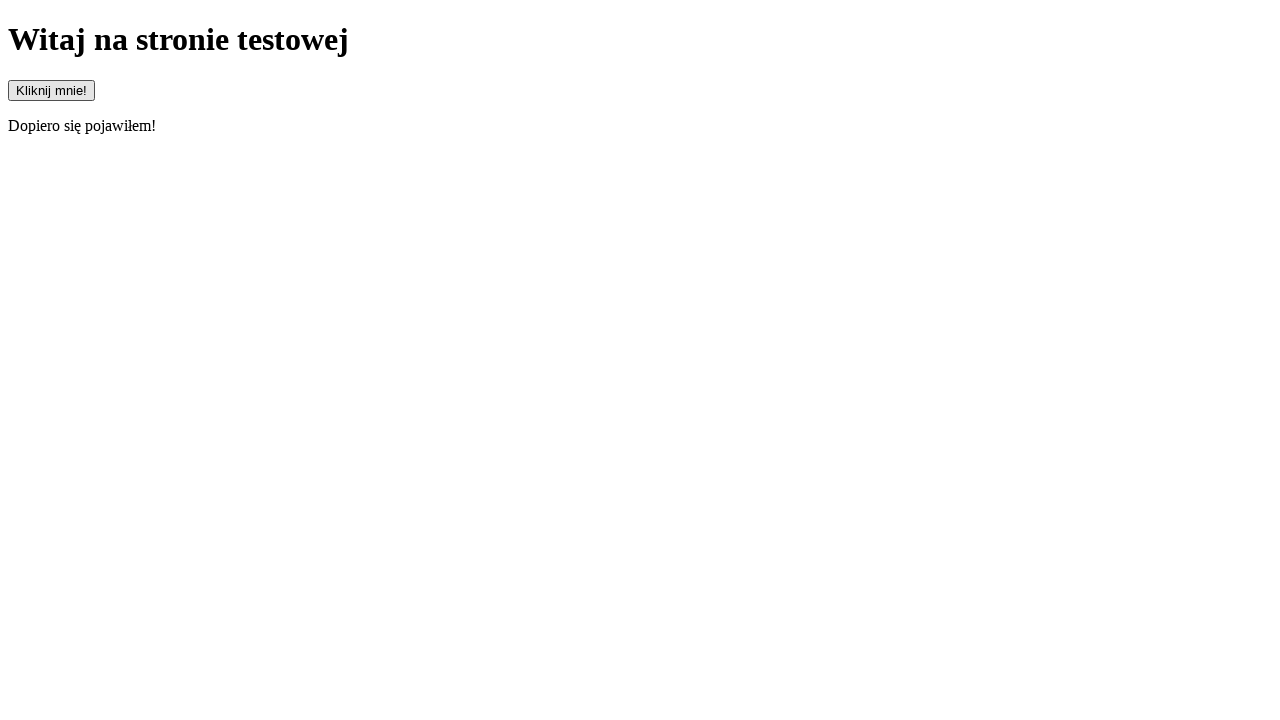